Tests checkbox handling on the US Web Design System checkbox component page by checking and then unchecking the first three historical figure checkboxes, verifying their state after each action.

Starting URL: https://designsystem.digital.gov/components/checkbox/

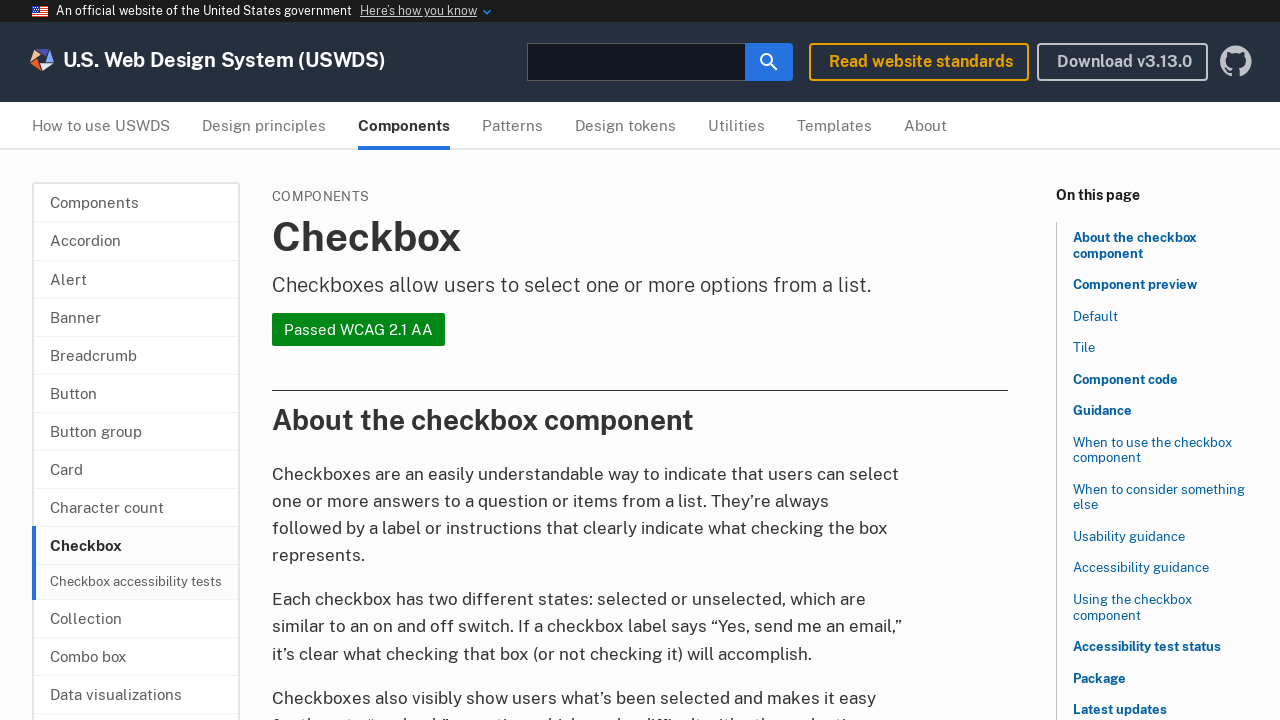

Waited for first historical figure checkbox (Douglass) to be visible
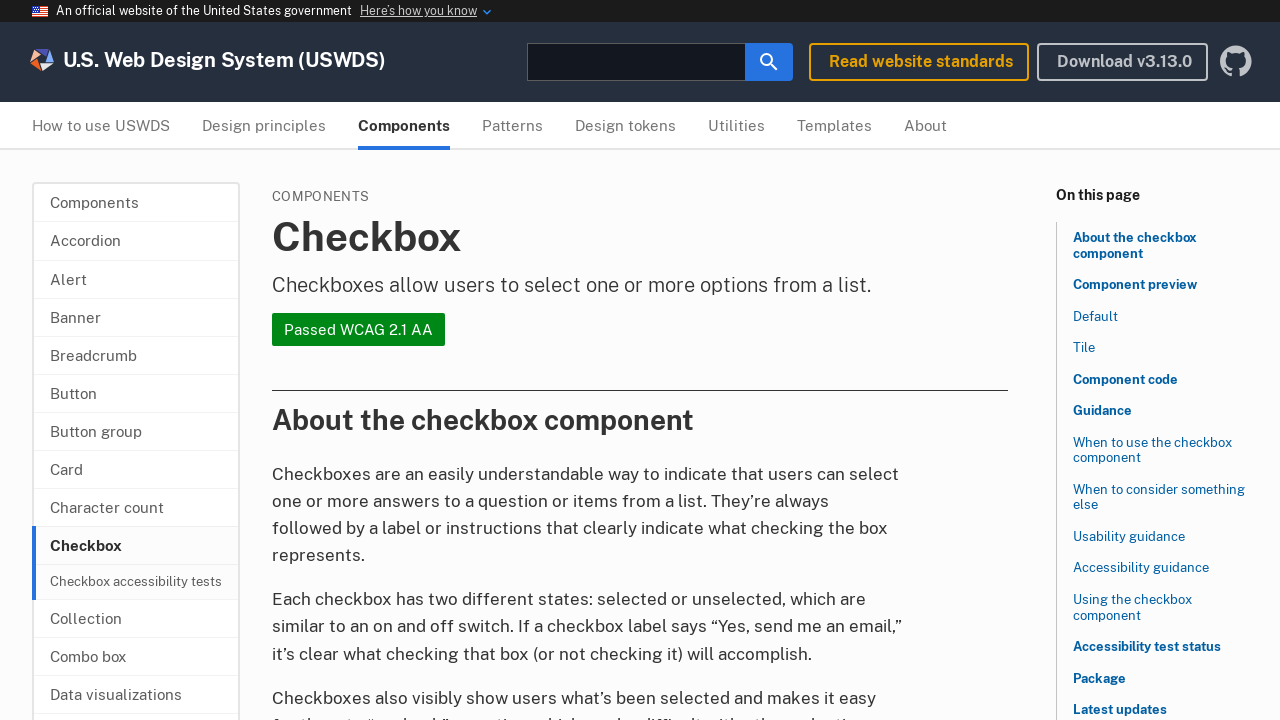

Located the first three historical figure checkboxes
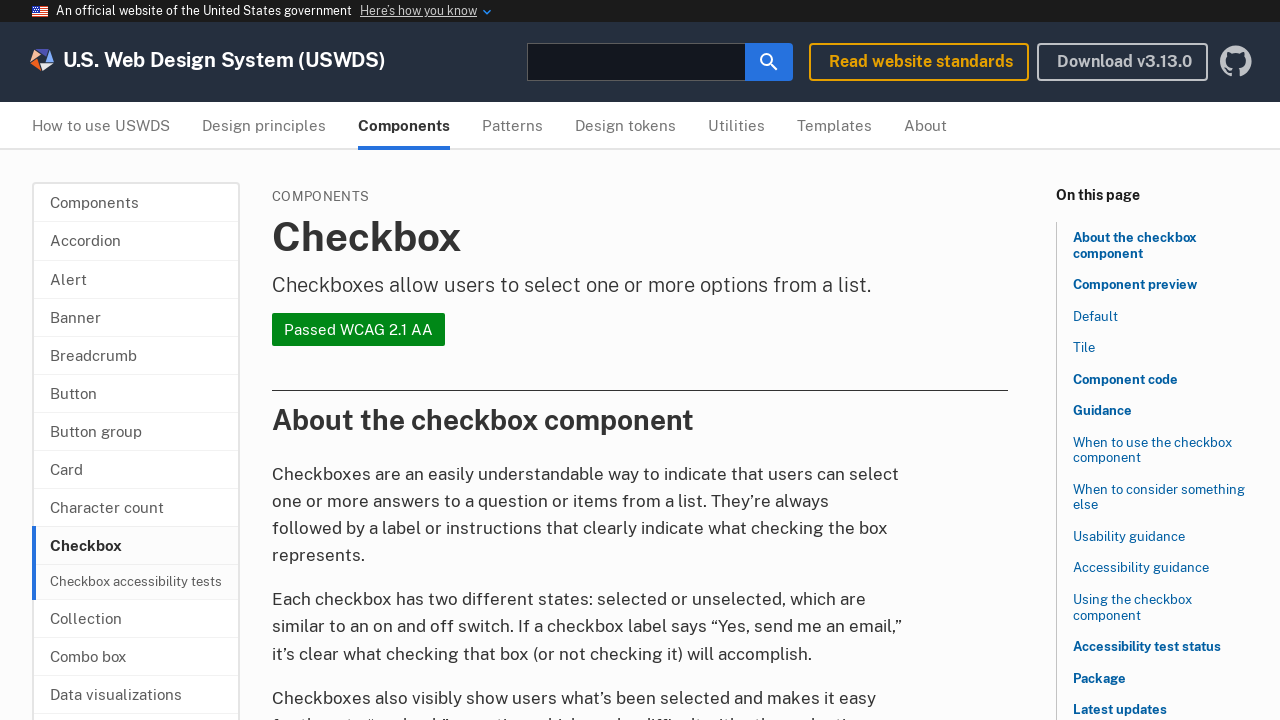

Checked historical figure checkbox 1 on xpath=(//*[contains(@for, 'check-historical')])[position() <= 3] >> nth=0
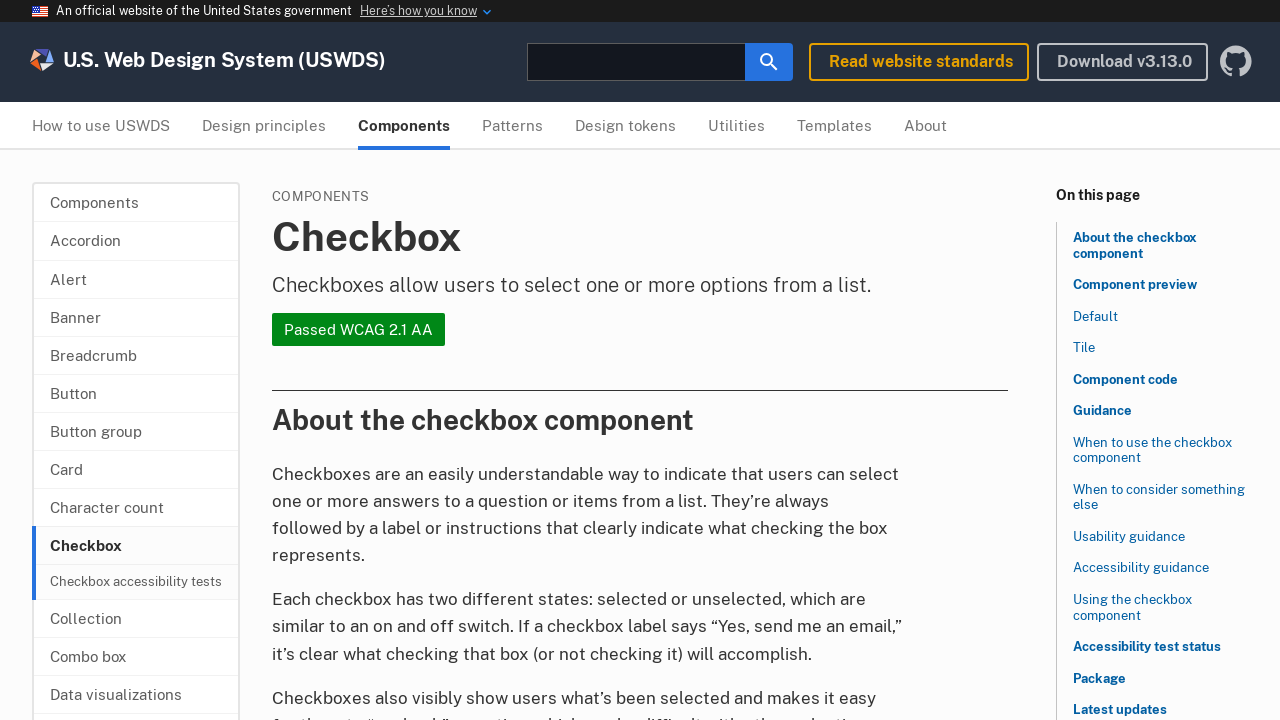

Verified that historical figure checkbox 1 is checked
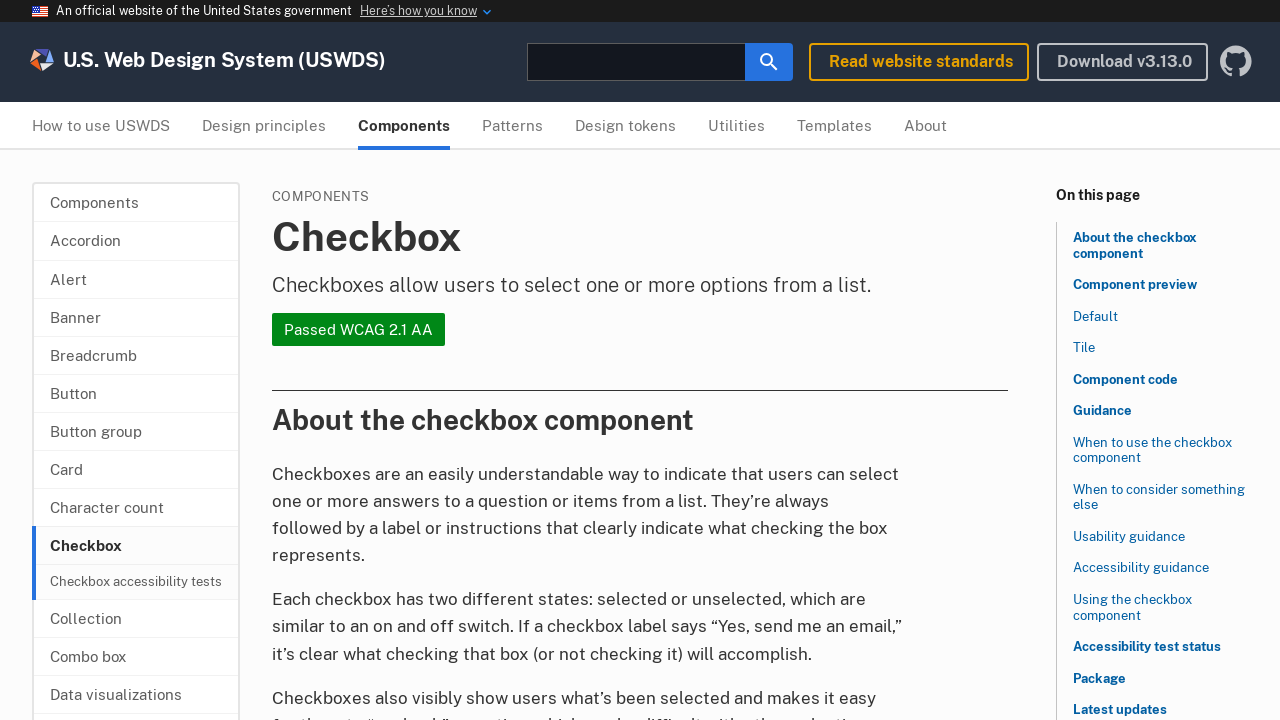

Checked historical figure checkbox 2 at (378, 361) on xpath=(//*[contains(@for, 'check-historical')])[position() <= 3] >> nth=1
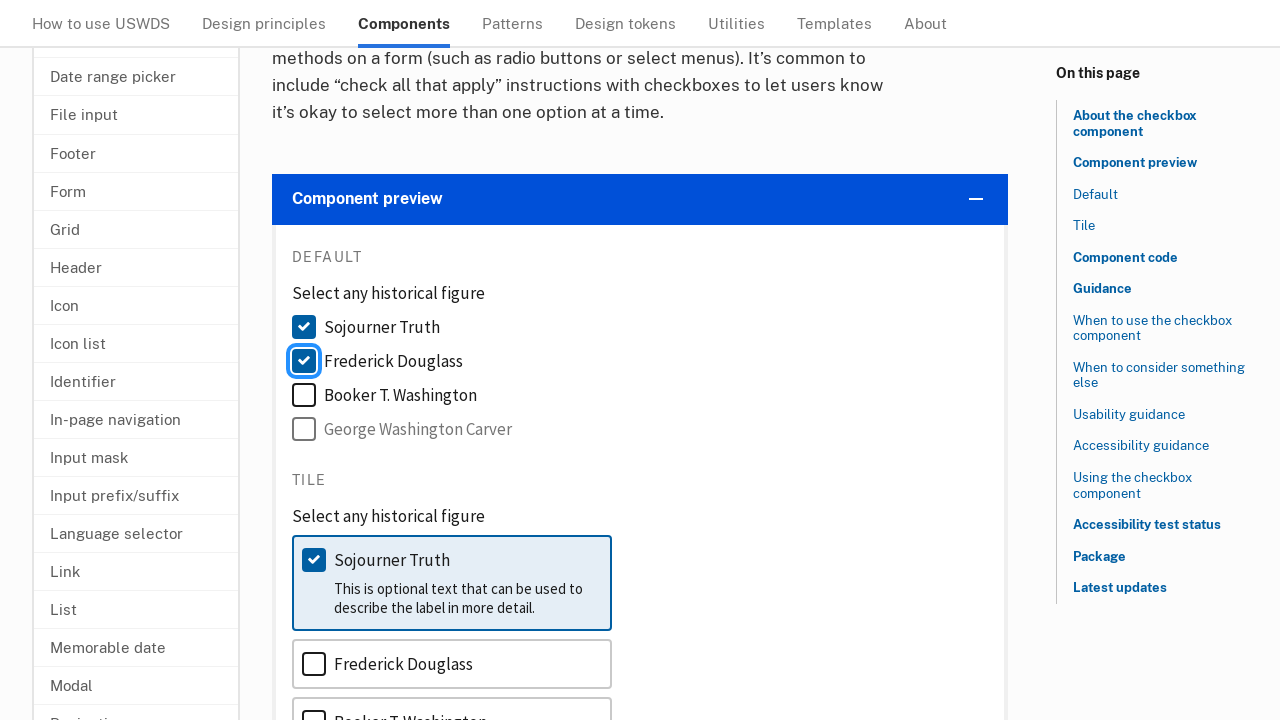

Verified that historical figure checkbox 2 is checked
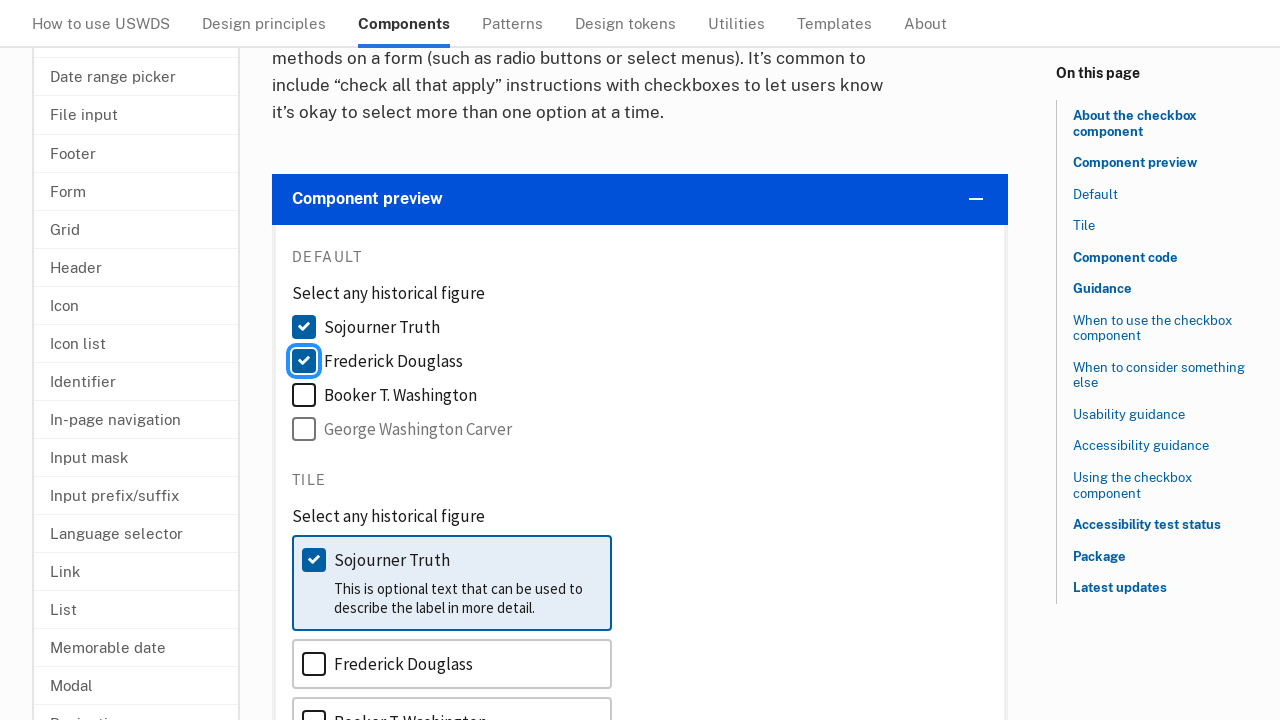

Checked historical figure checkbox 3 at (384, 395) on xpath=(//*[contains(@for, 'check-historical')])[position() <= 3] >> nth=2
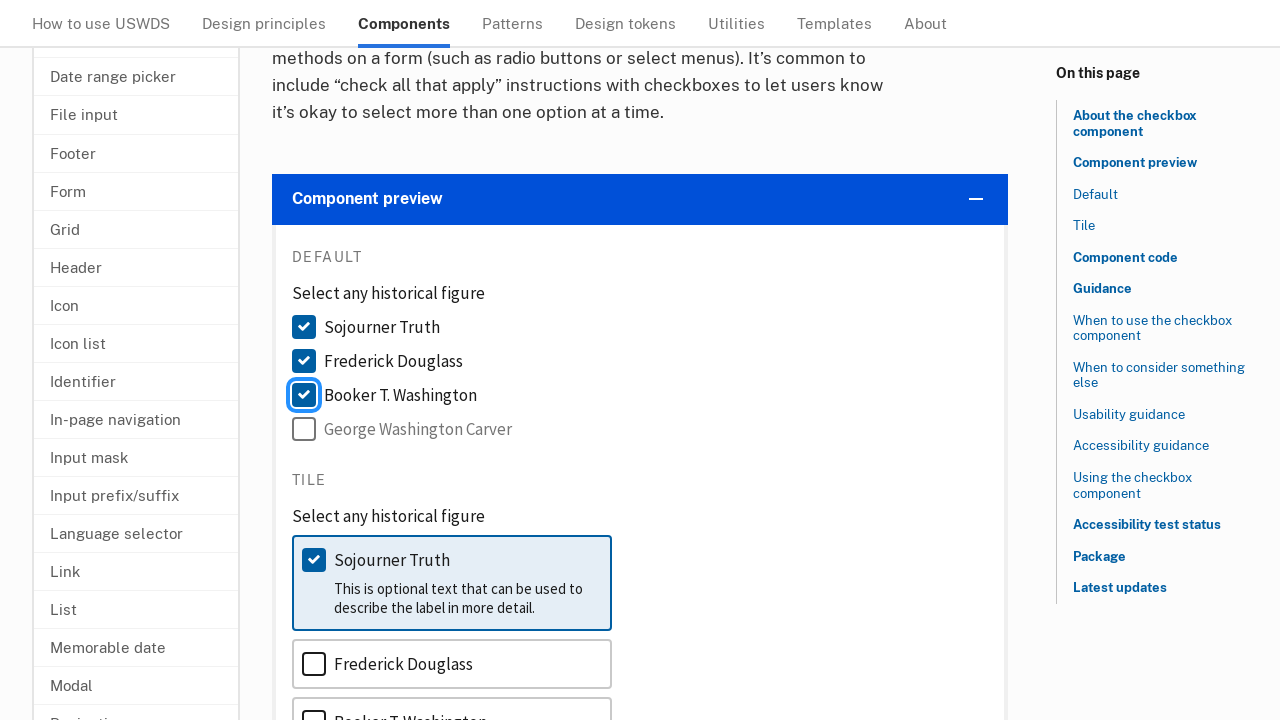

Verified that historical figure checkbox 3 is checked
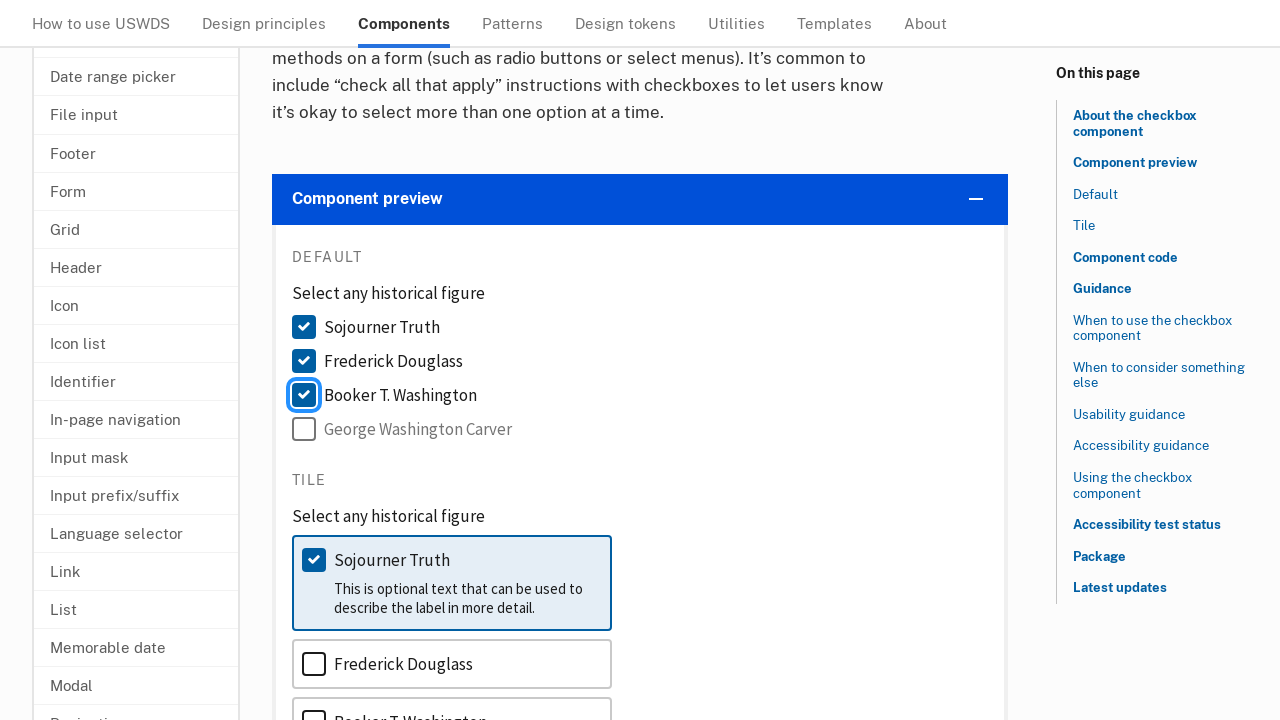

Unchecked historical figure checkbox 1 at (366, 327) on xpath=(//*[contains(@for, 'check-historical')])[position() <= 3] >> nth=0
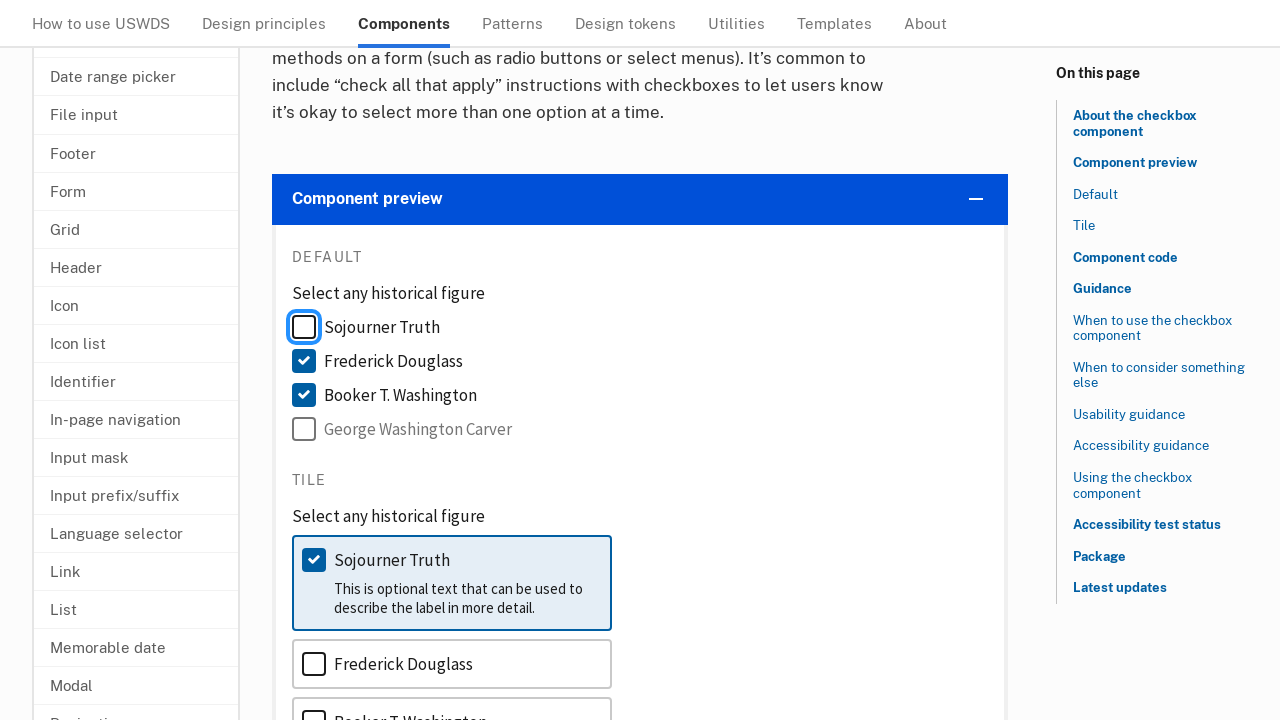

Verified that historical figure checkbox 1 is unchecked
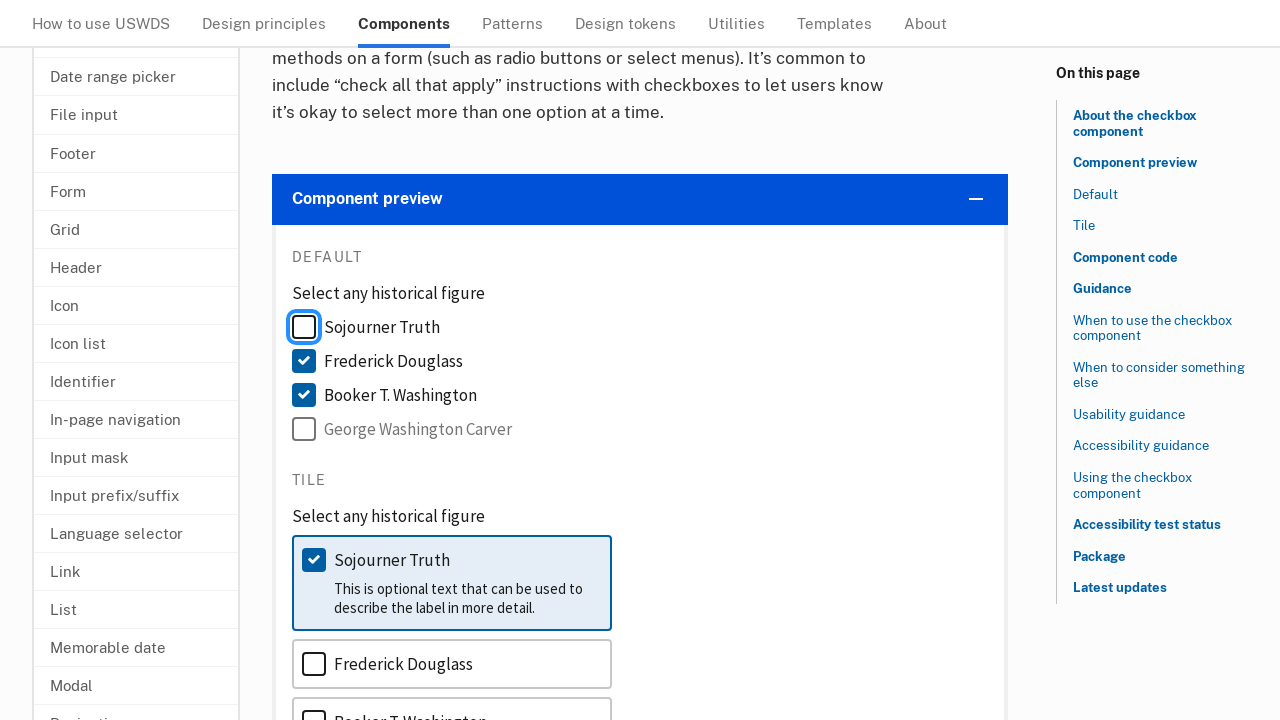

Unchecked historical figure checkbox 2 at (378, 361) on xpath=(//*[contains(@for, 'check-historical')])[position() <= 3] >> nth=1
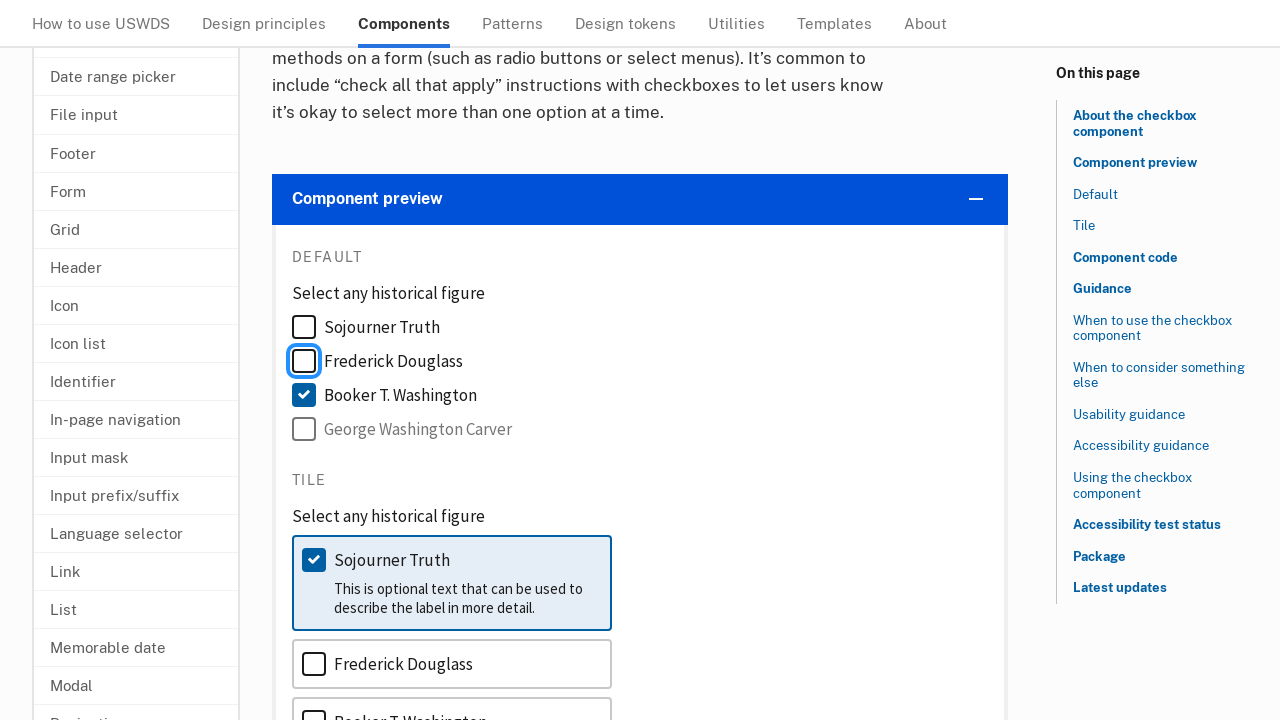

Verified that historical figure checkbox 2 is unchecked
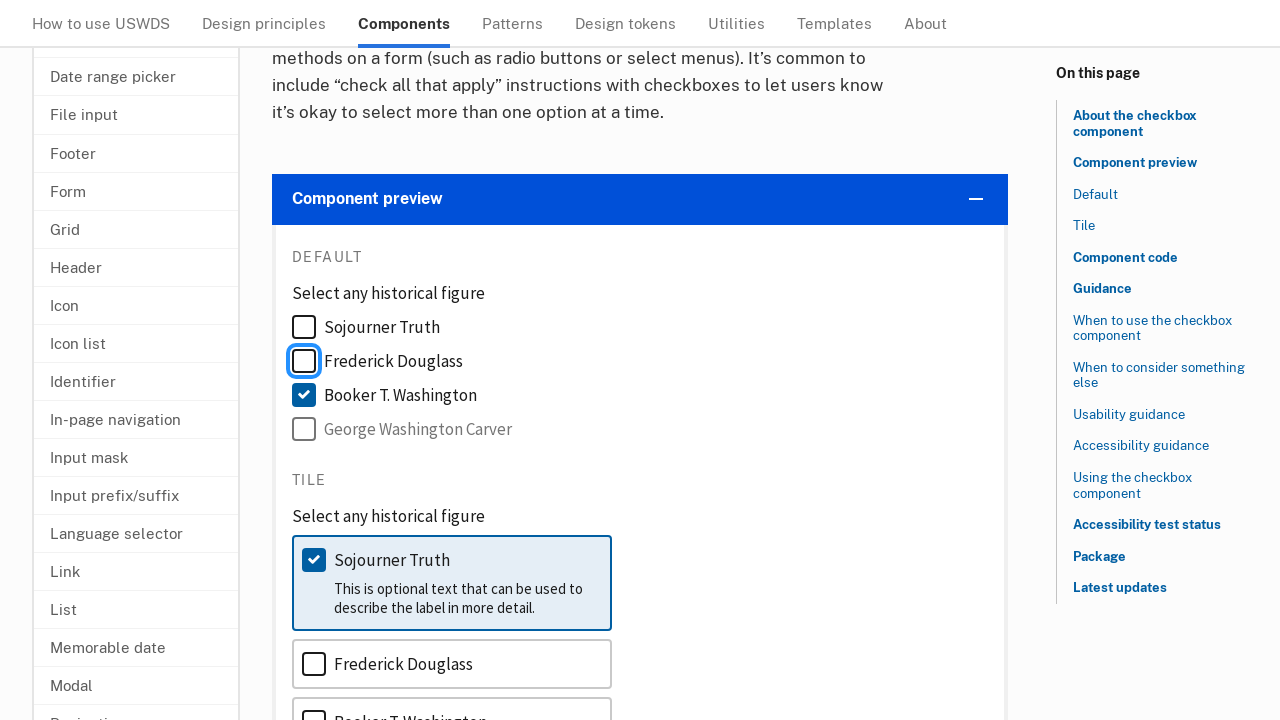

Unchecked historical figure checkbox 3 at (384, 395) on xpath=(//*[contains(@for, 'check-historical')])[position() <= 3] >> nth=2
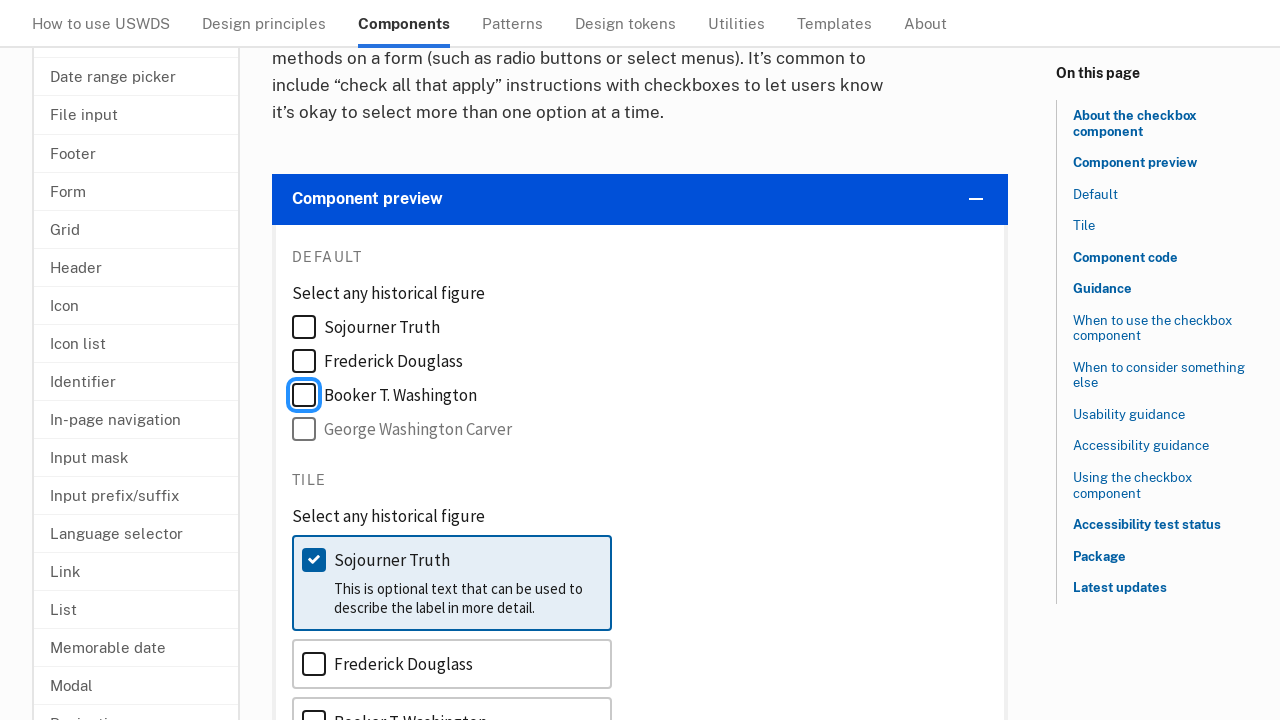

Verified that historical figure checkbox 3 is unchecked
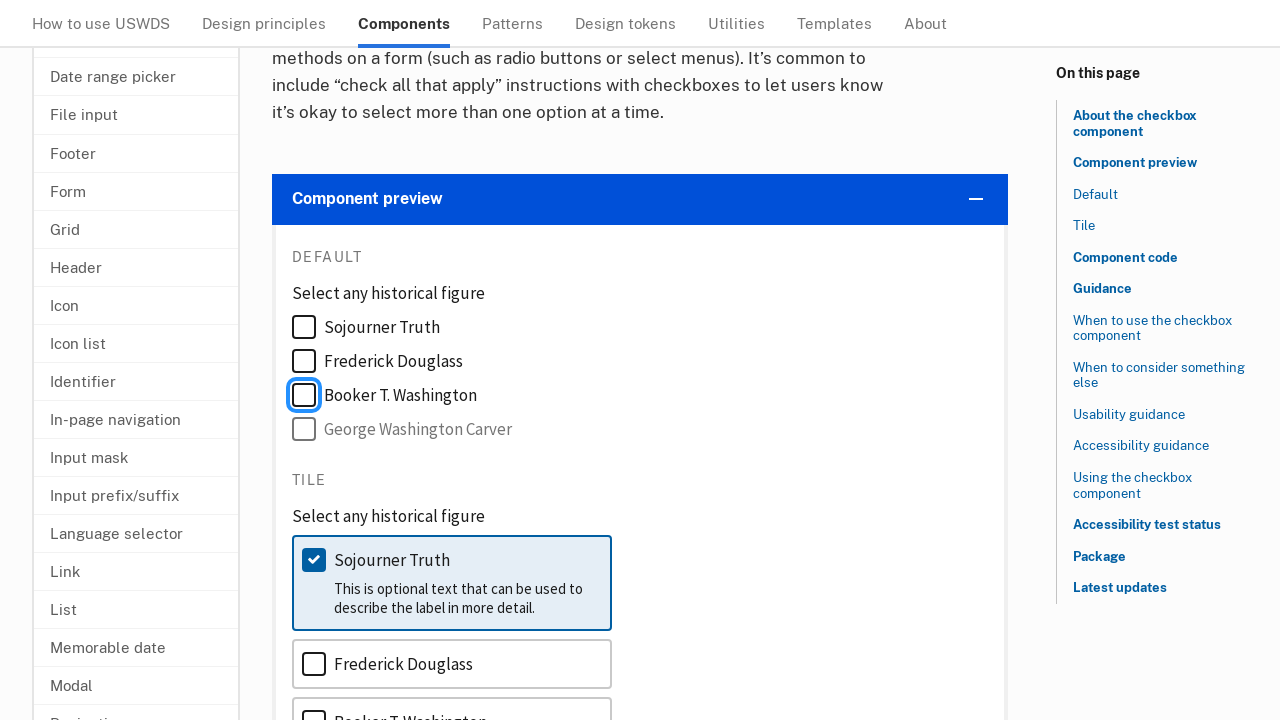

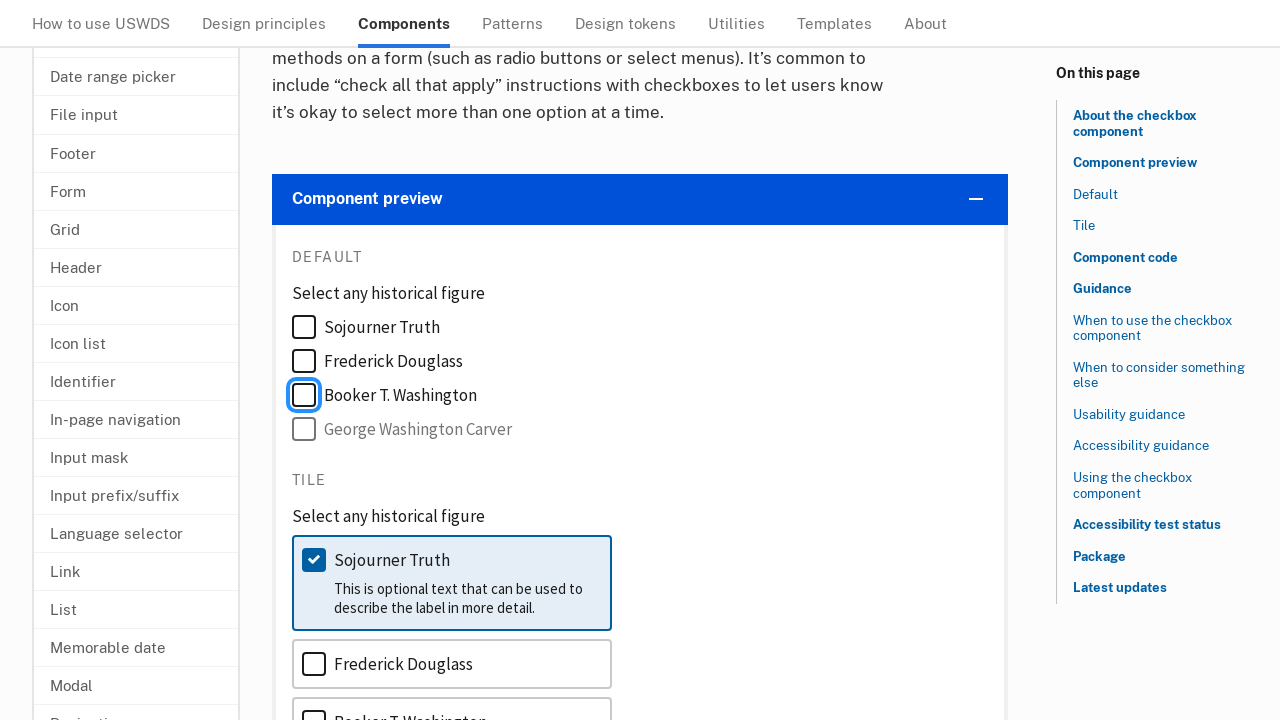